Tests browser navigation functionality by navigating between two websites, going back and forward, and refreshing the page

Starting URL: https://asoftmurmur.com/

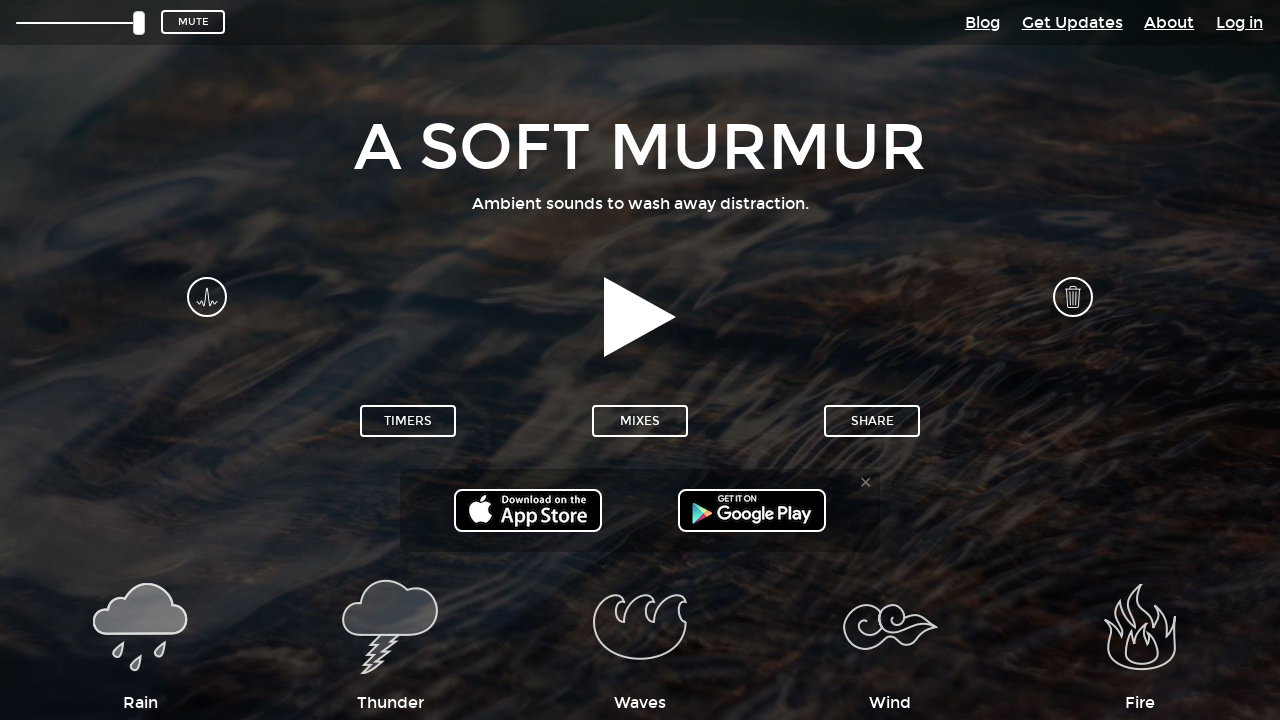

Navigated to https://agoodmovietowatch.com/
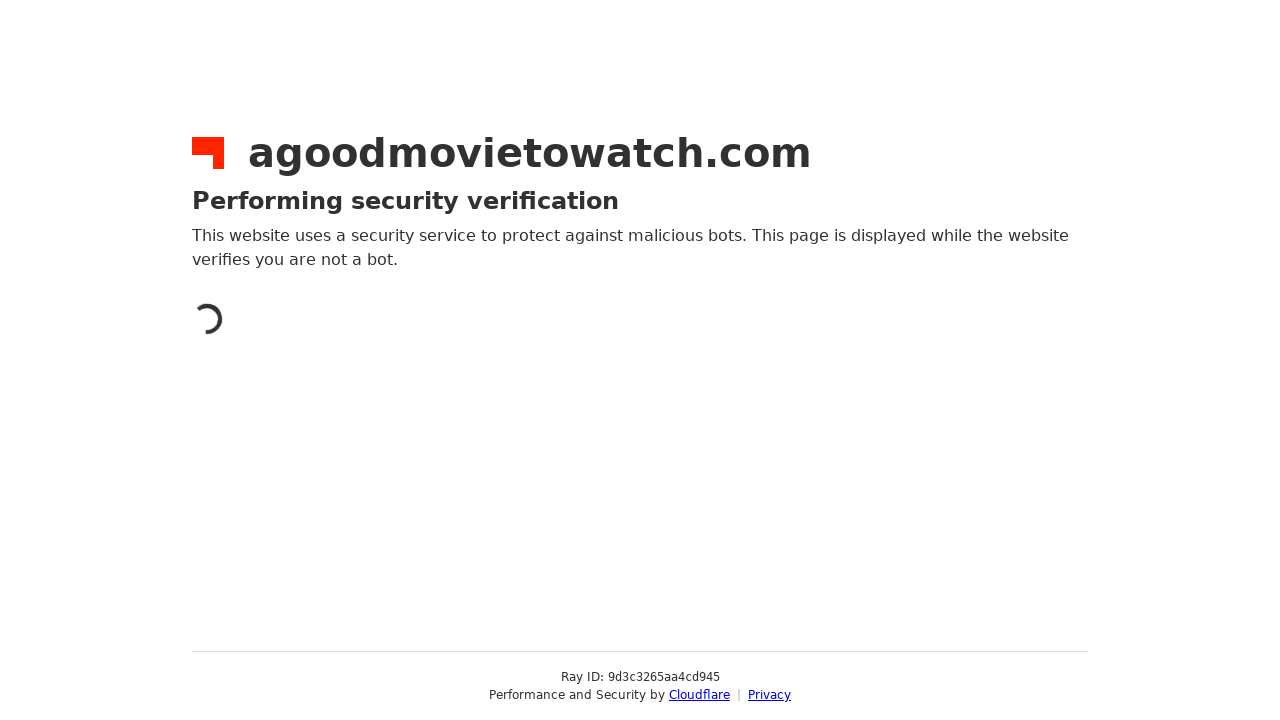

Navigated back to https://asoftmurmur.com/
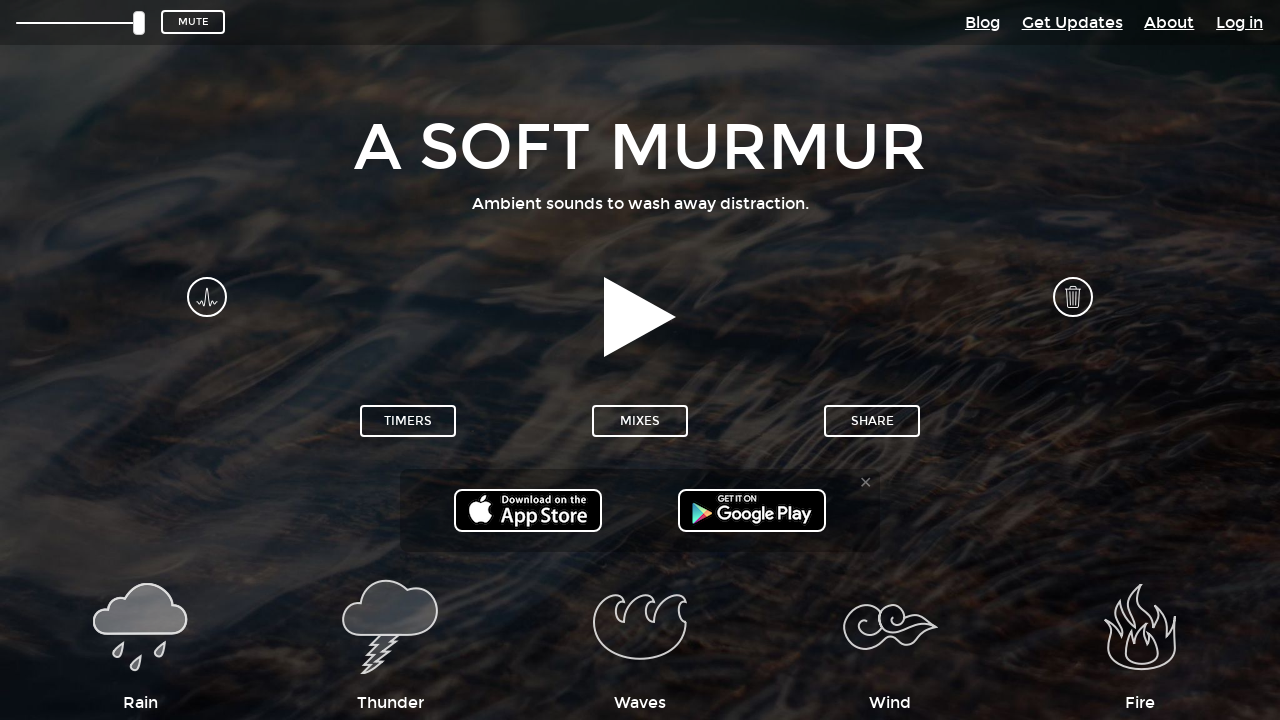

Refreshed the current page
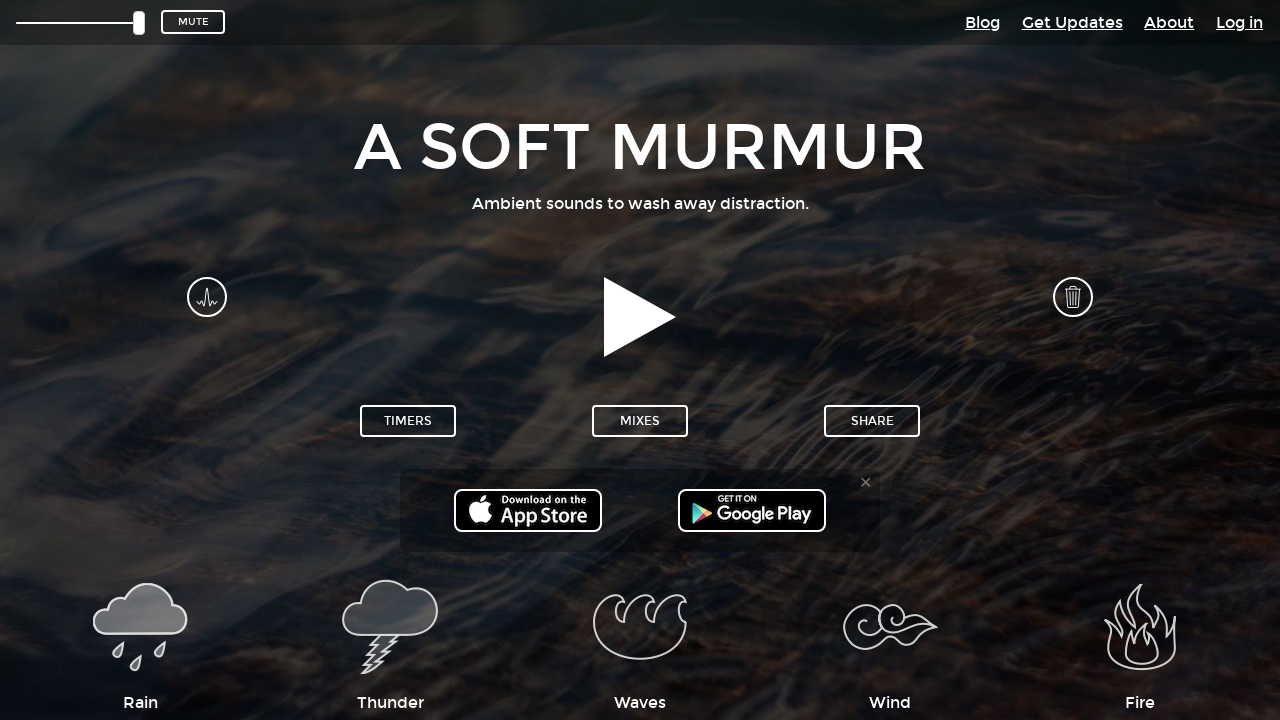

Navigated forward to https://agoodmovietowatch.com/
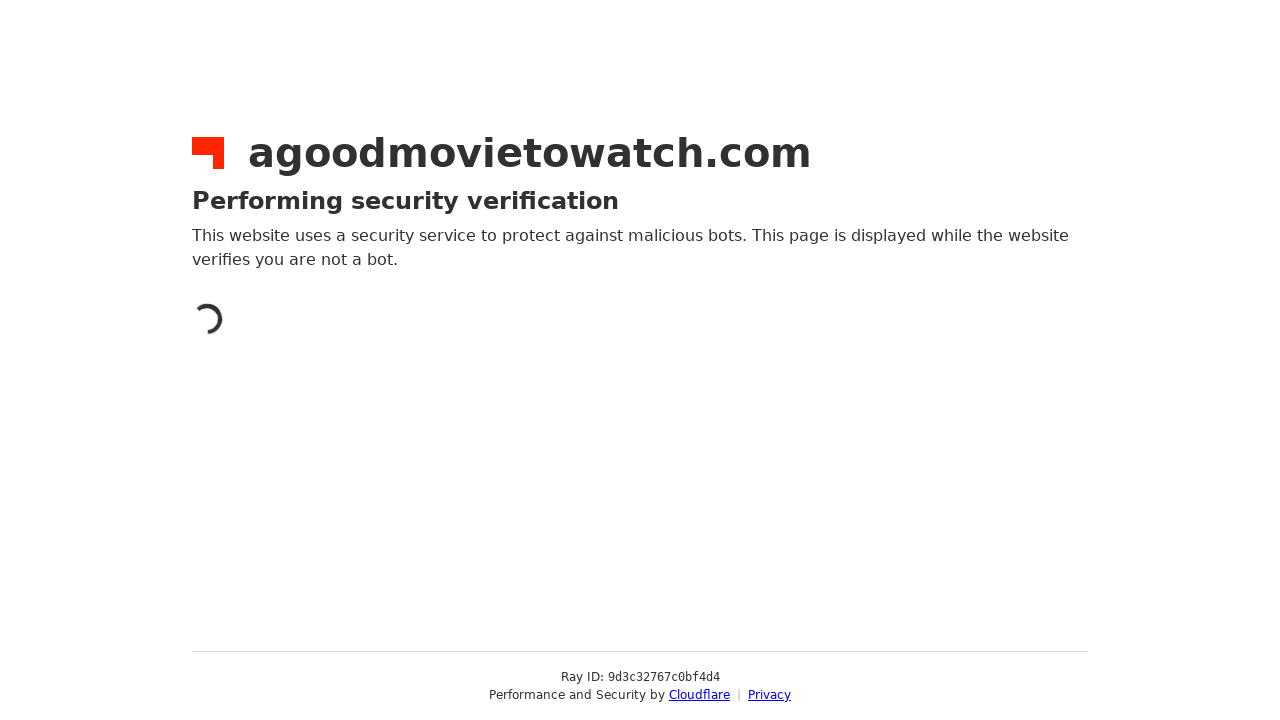

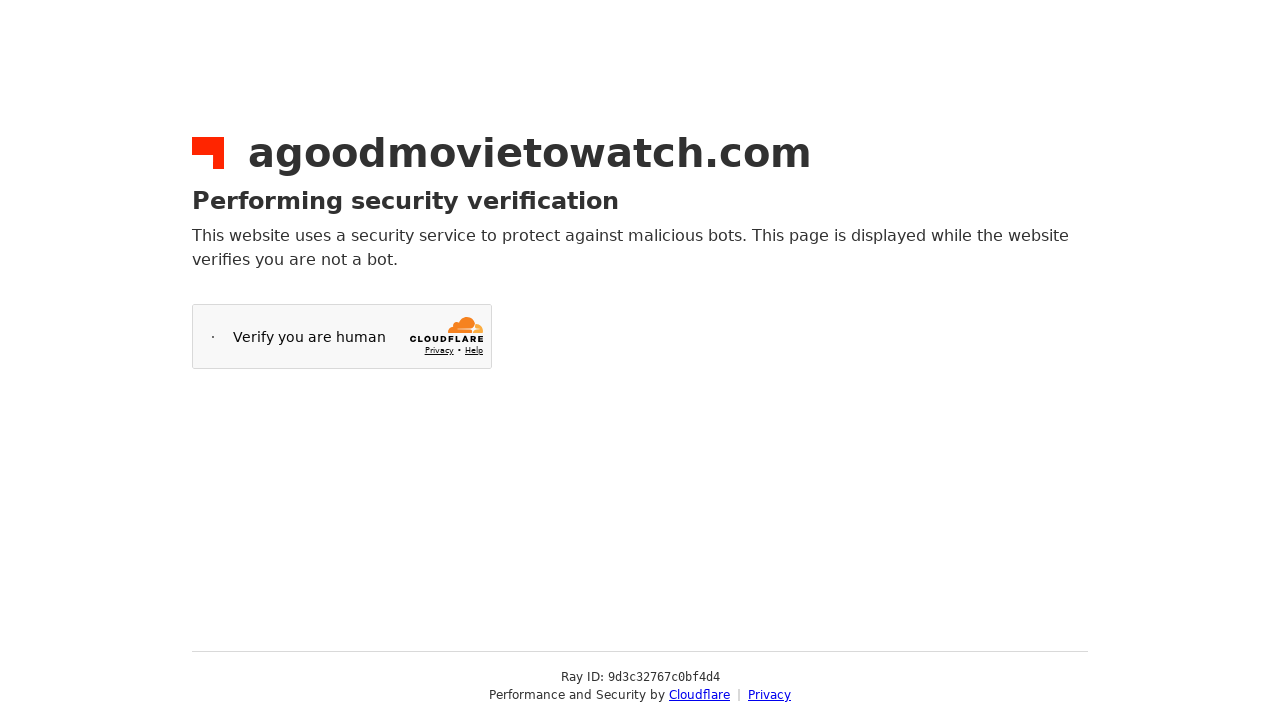